Navigates to Path2USA travel companions page and retrieves the page title

Starting URL: https://www.path2usa.com/travel-companions

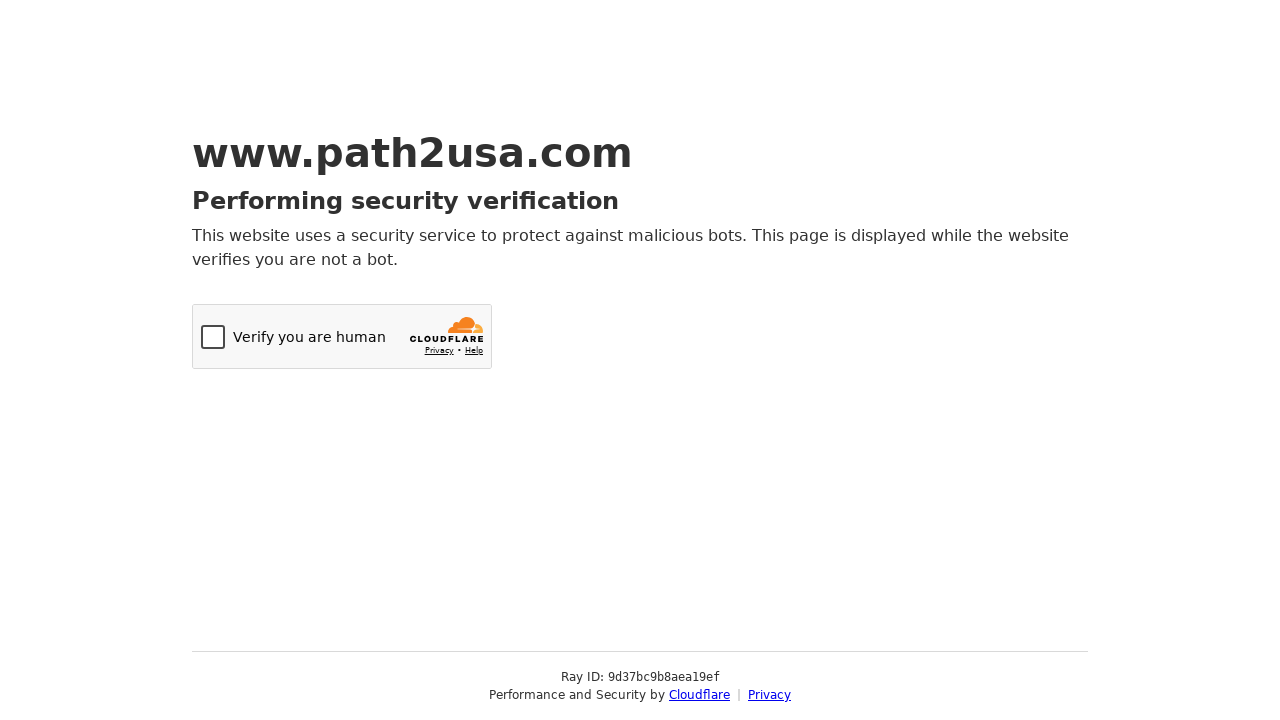

Navigated to Path2USA travel companions page
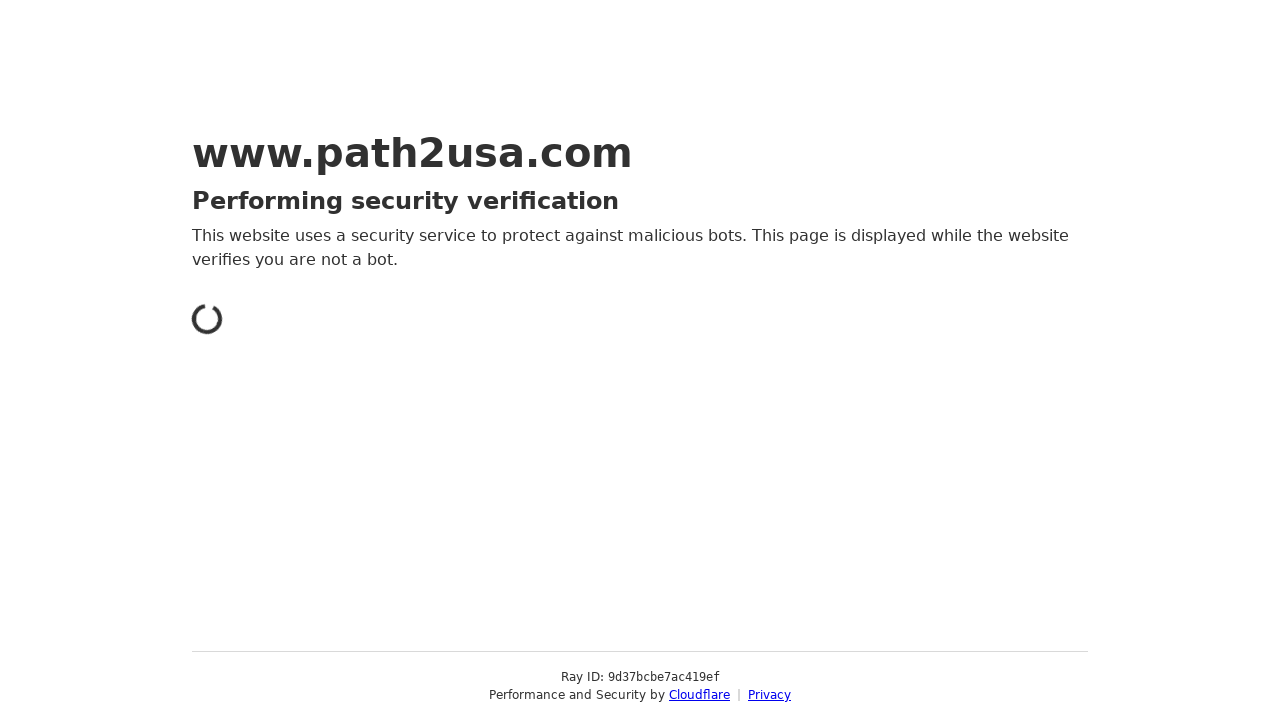

Retrieved page title: Just a moment...
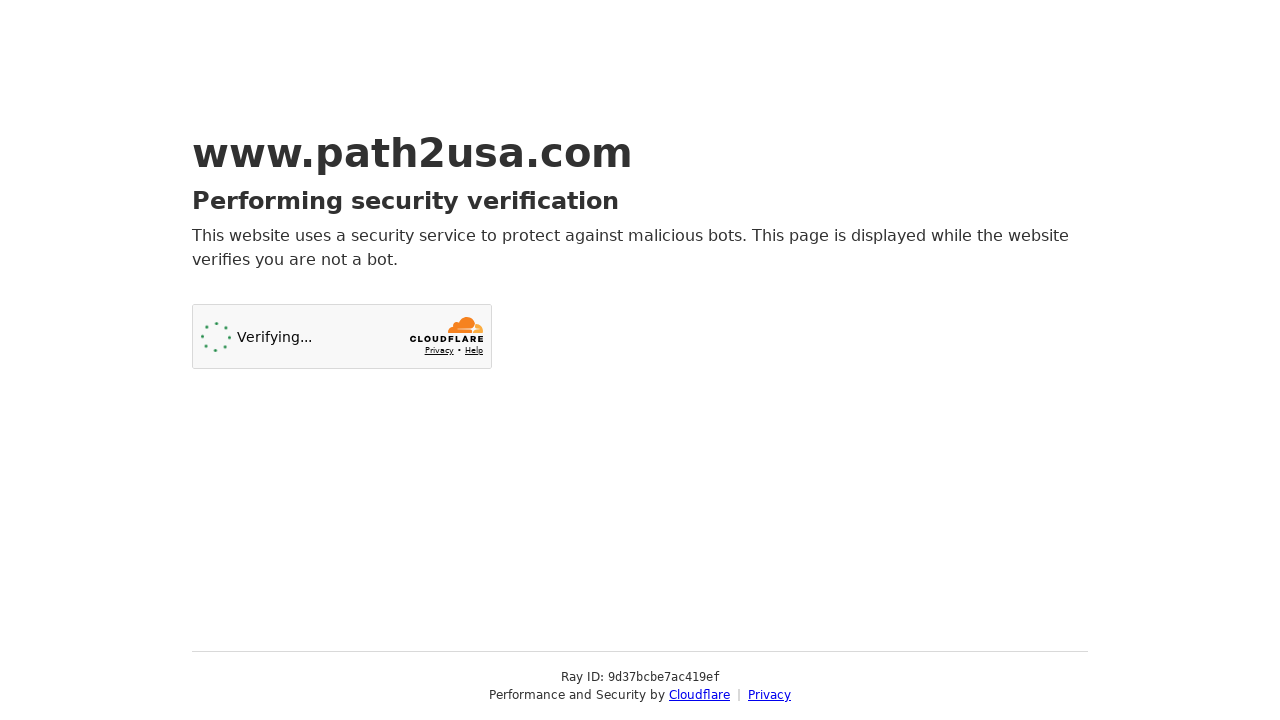

Printed page title to console
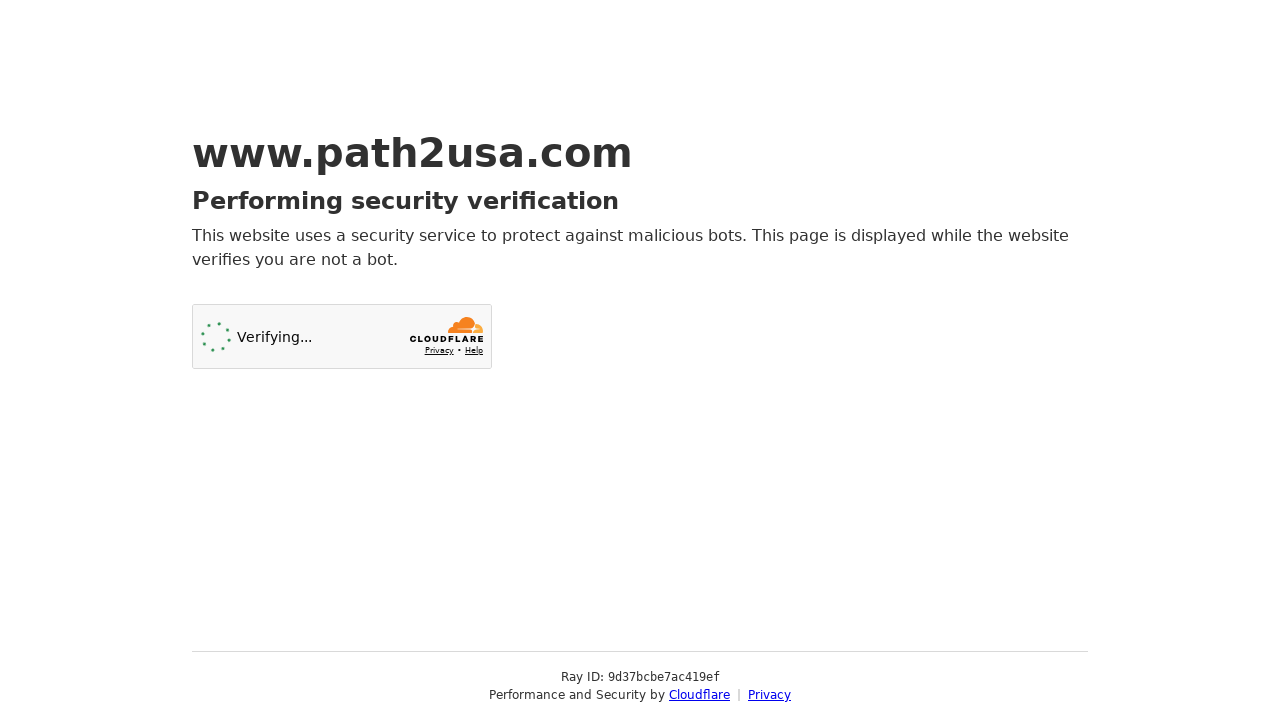

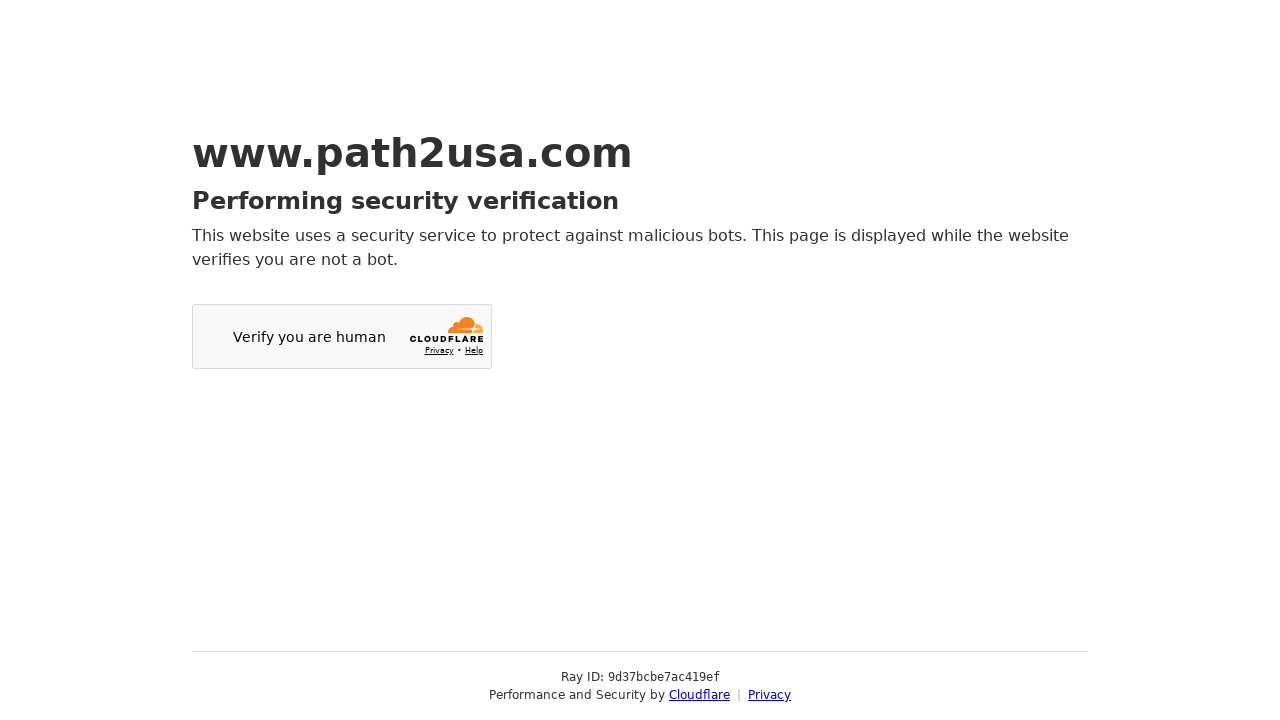